Tests marking all items as completed using the toggle-all checkbox

Starting URL: https://demo.playwright.dev/todomvc

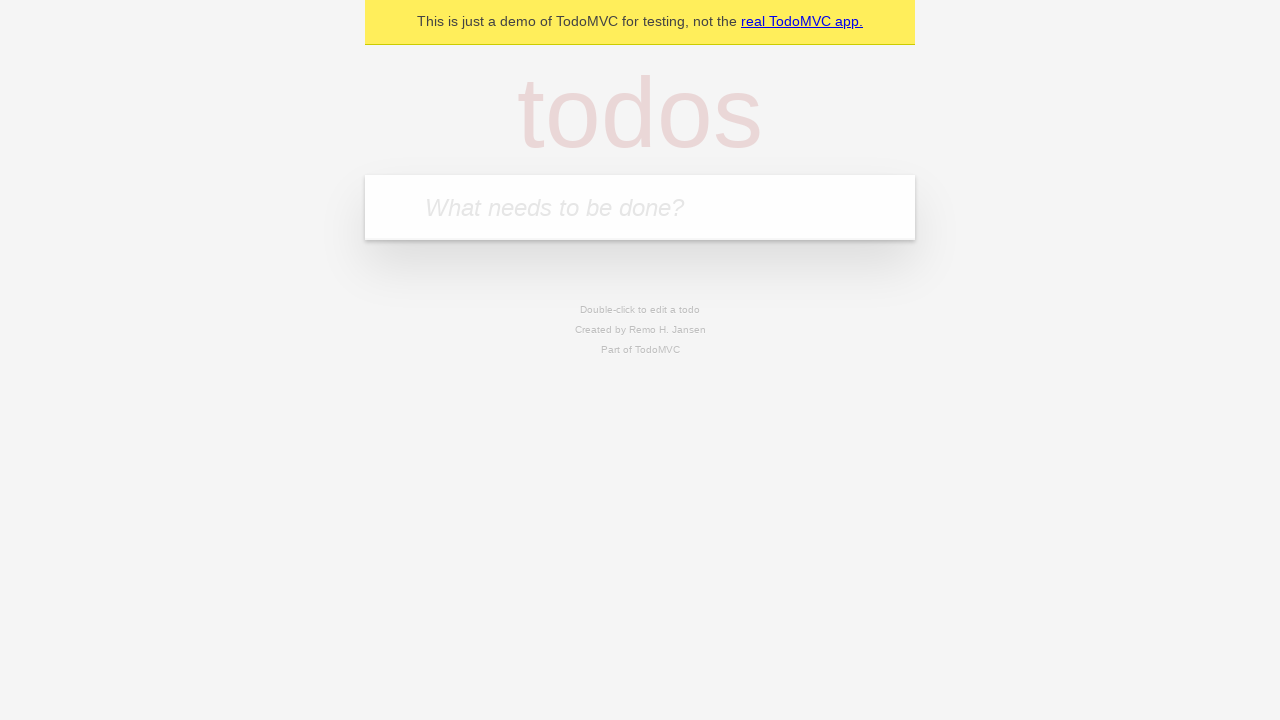

Filled new todo input with 'buy some cheese' on .new-todo
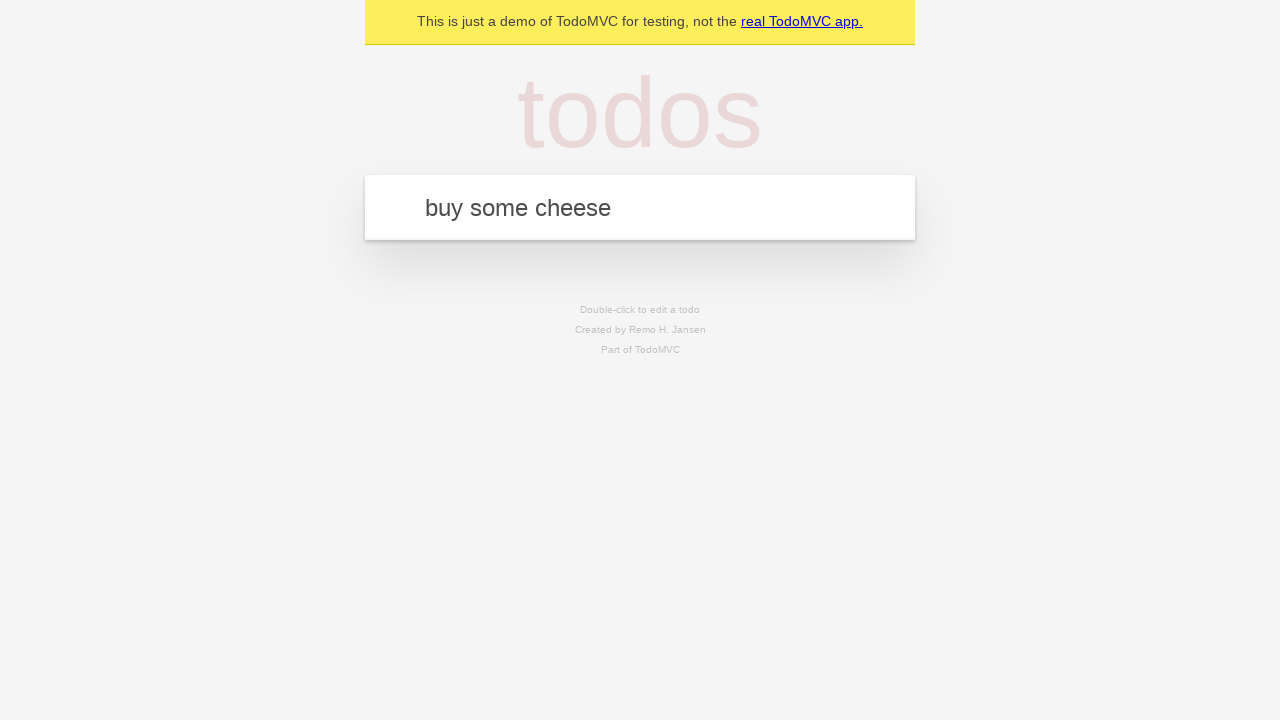

Pressed Enter to create first todo on .new-todo
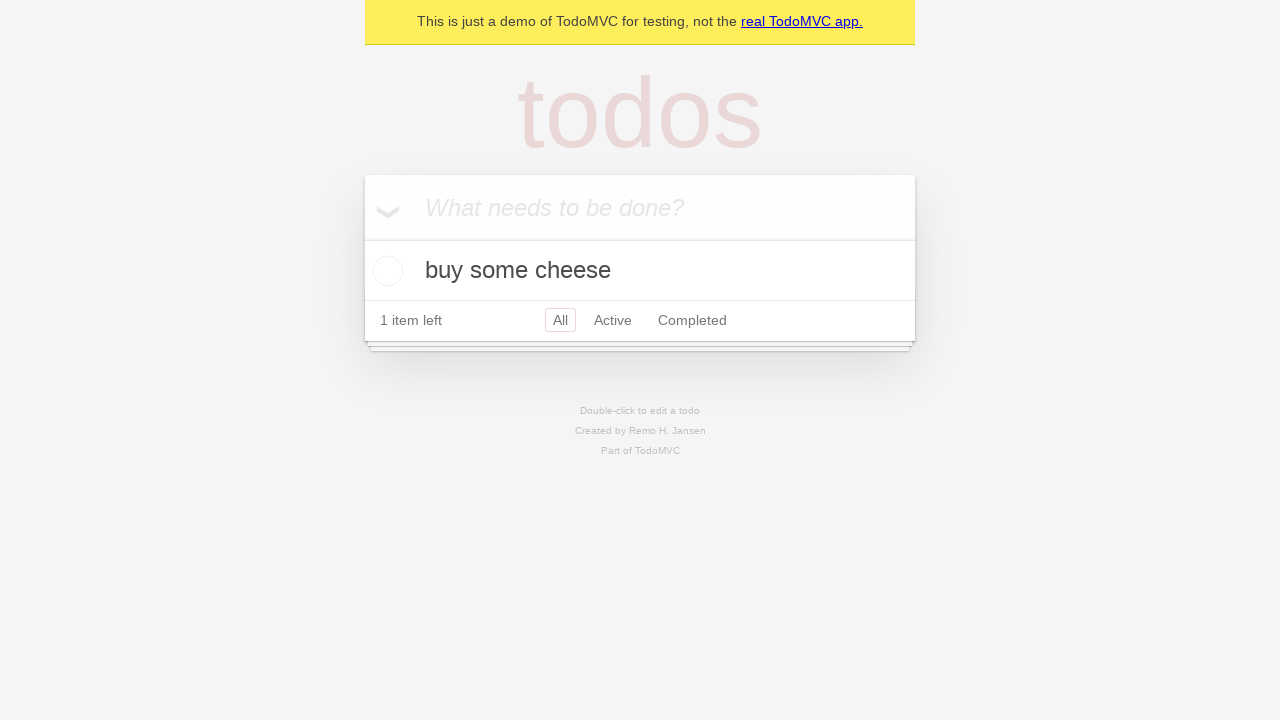

Filled new todo input with 'feed the cat' on .new-todo
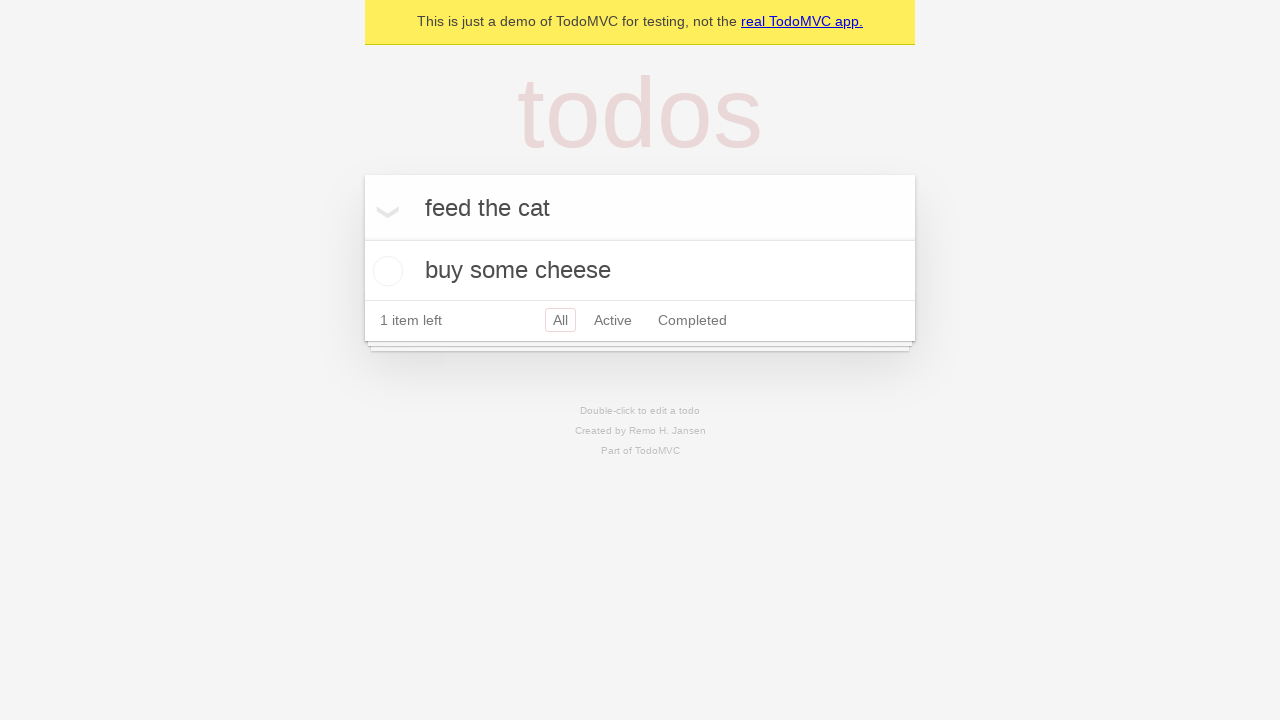

Pressed Enter to create second todo on .new-todo
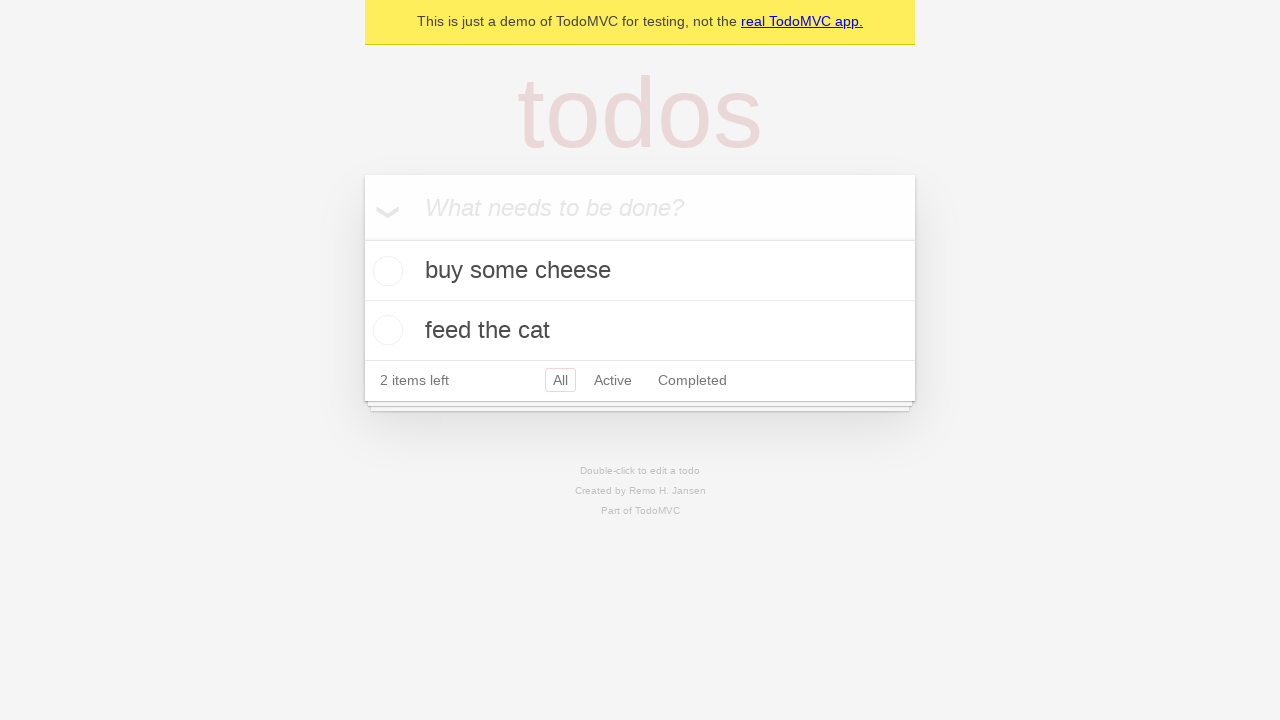

Filled new todo input with 'book a doctors appointment' on .new-todo
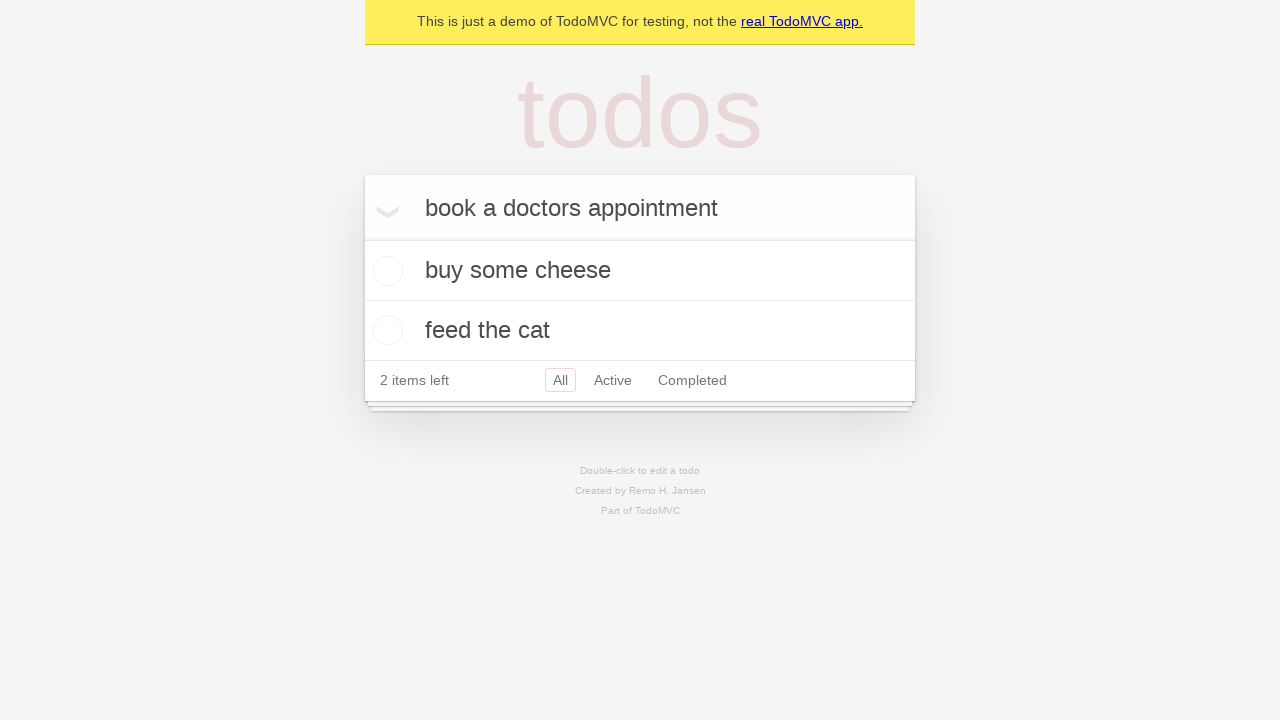

Pressed Enter to create third todo on .new-todo
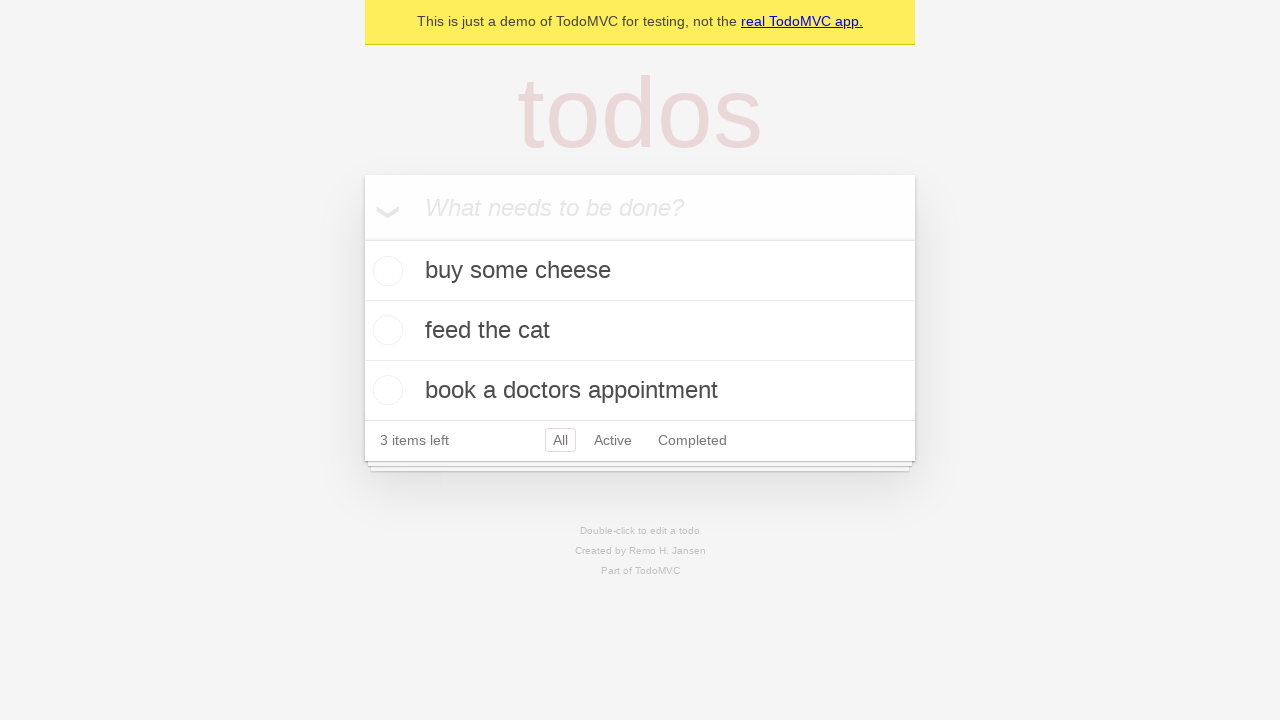

Waited for all three todos to load in the list
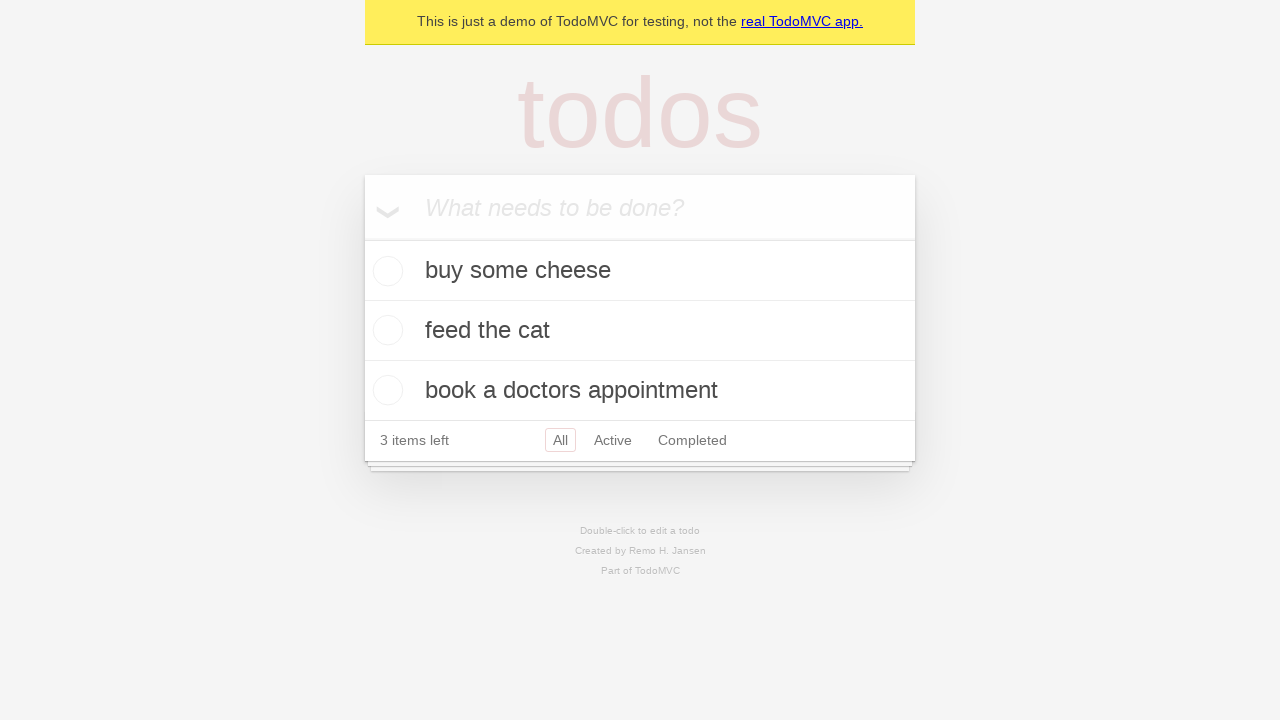

Clicked toggle-all checkbox to mark all items as completed at (362, 238) on .toggle-all
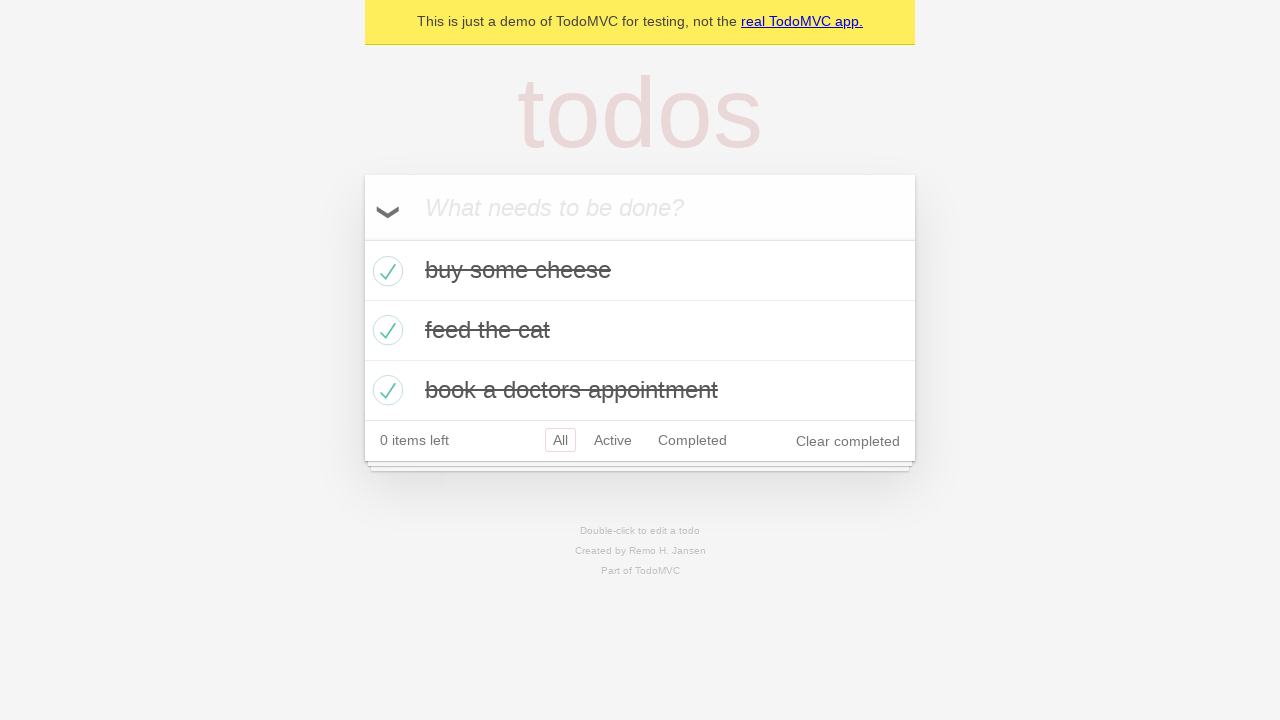

Waited for todos to display as completed
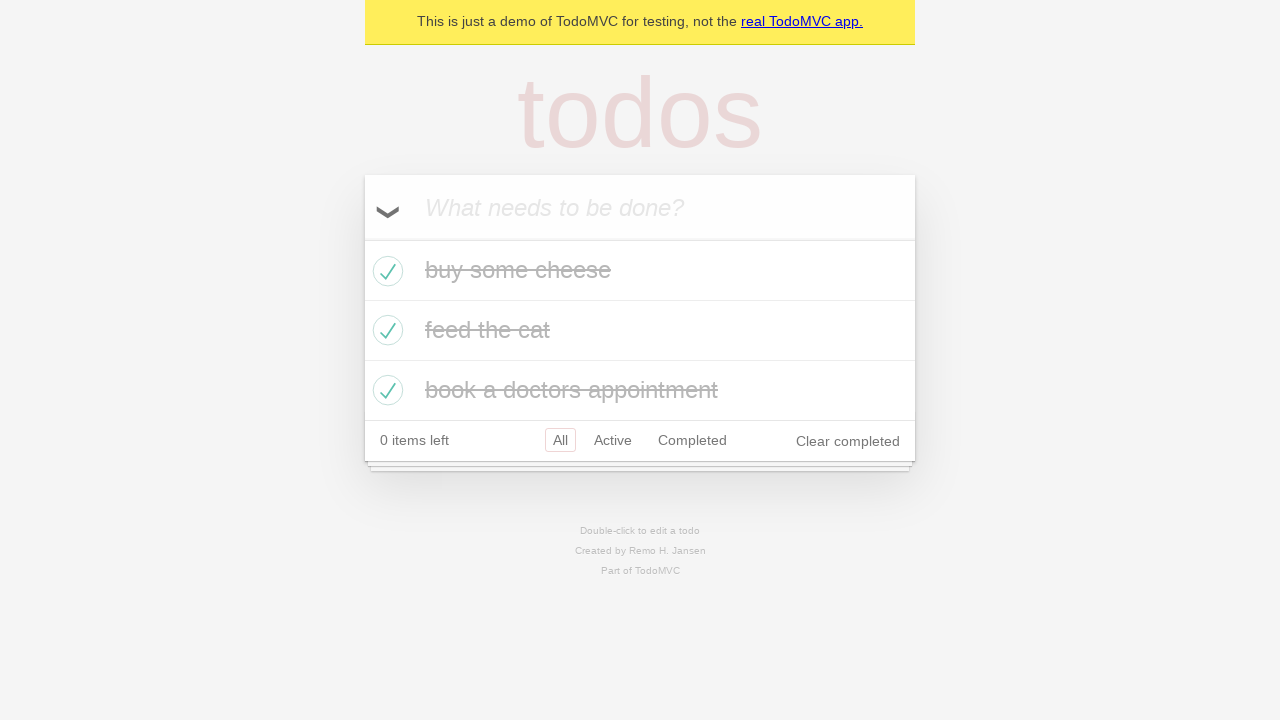

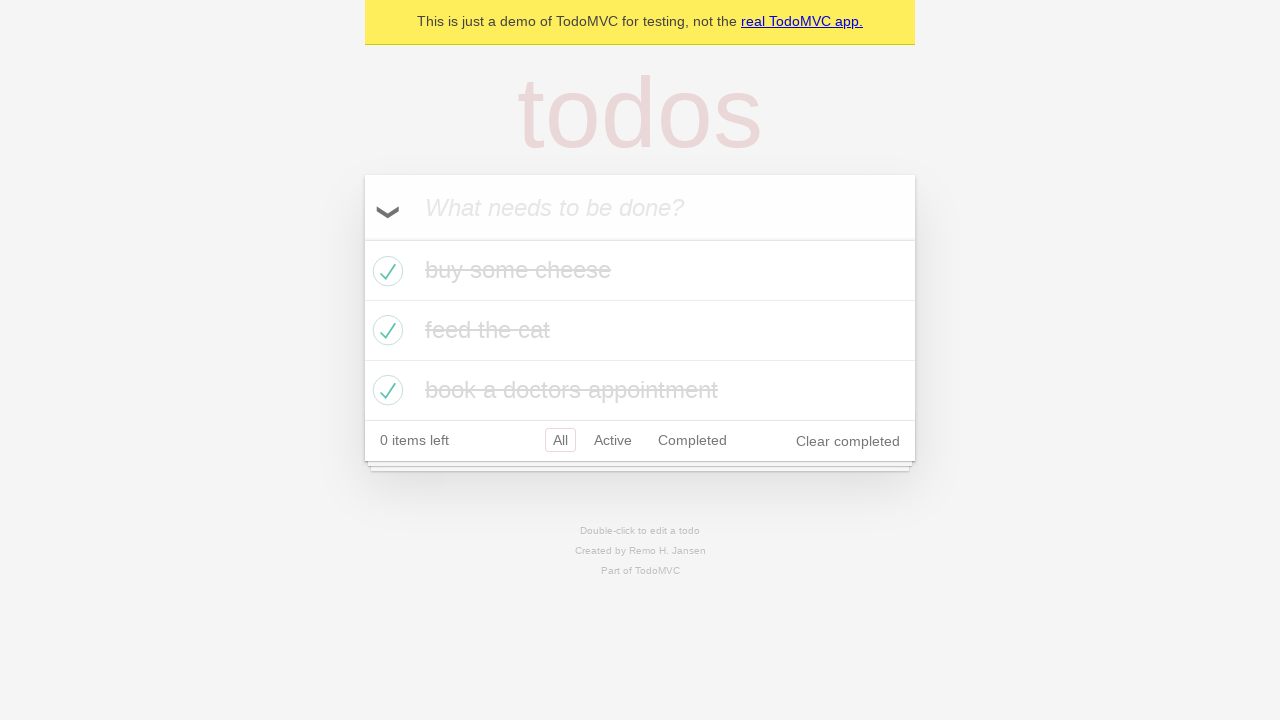